Tests the selectable UI component by clicking on an item to select it, then clicking again to unselect it

Starting URL: https://demoqa.com/selectable

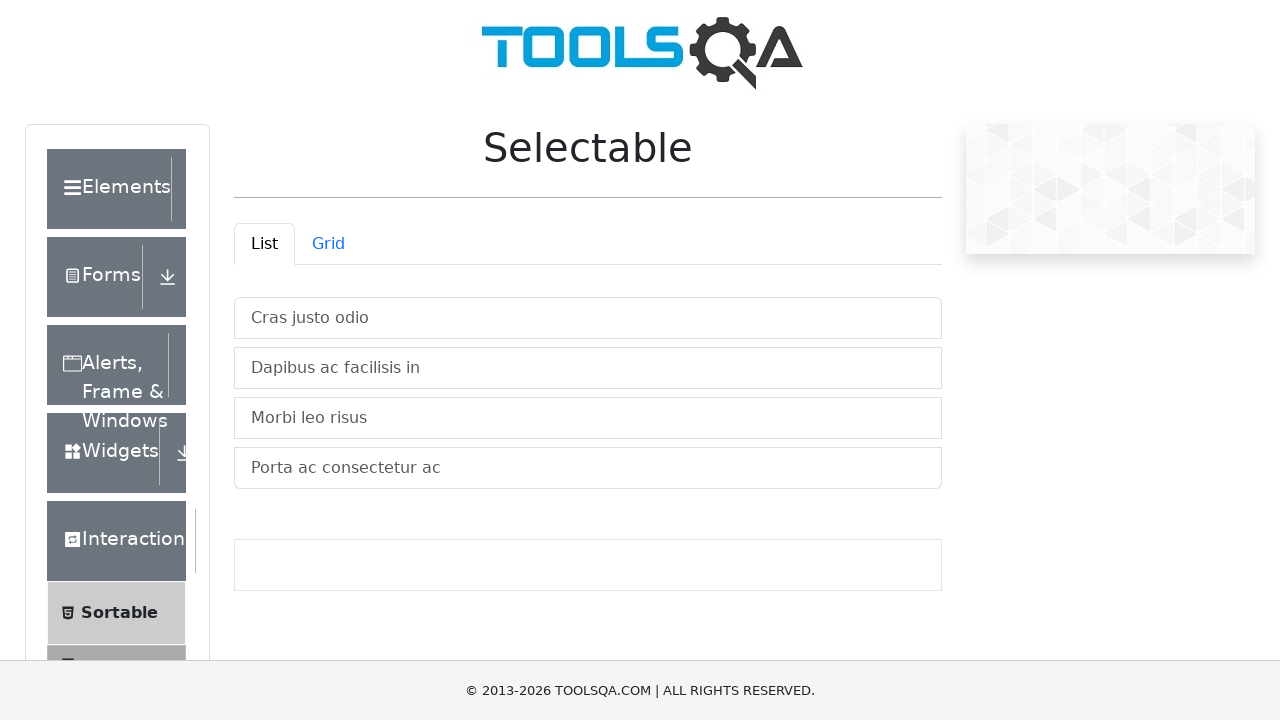

Clicked first item in vertical list to select it at (588, 318) on xpath=//*[@id='verticalListContainer']/li[1]
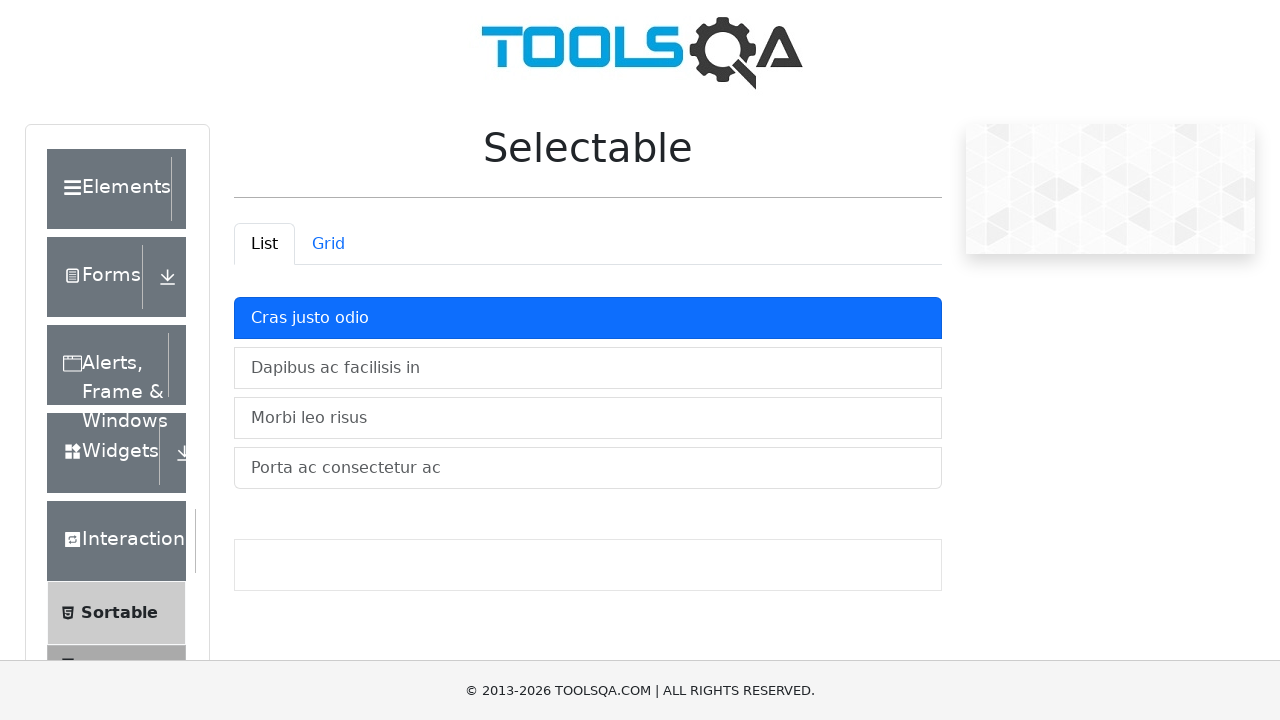

Waited 1 second to observe the selection
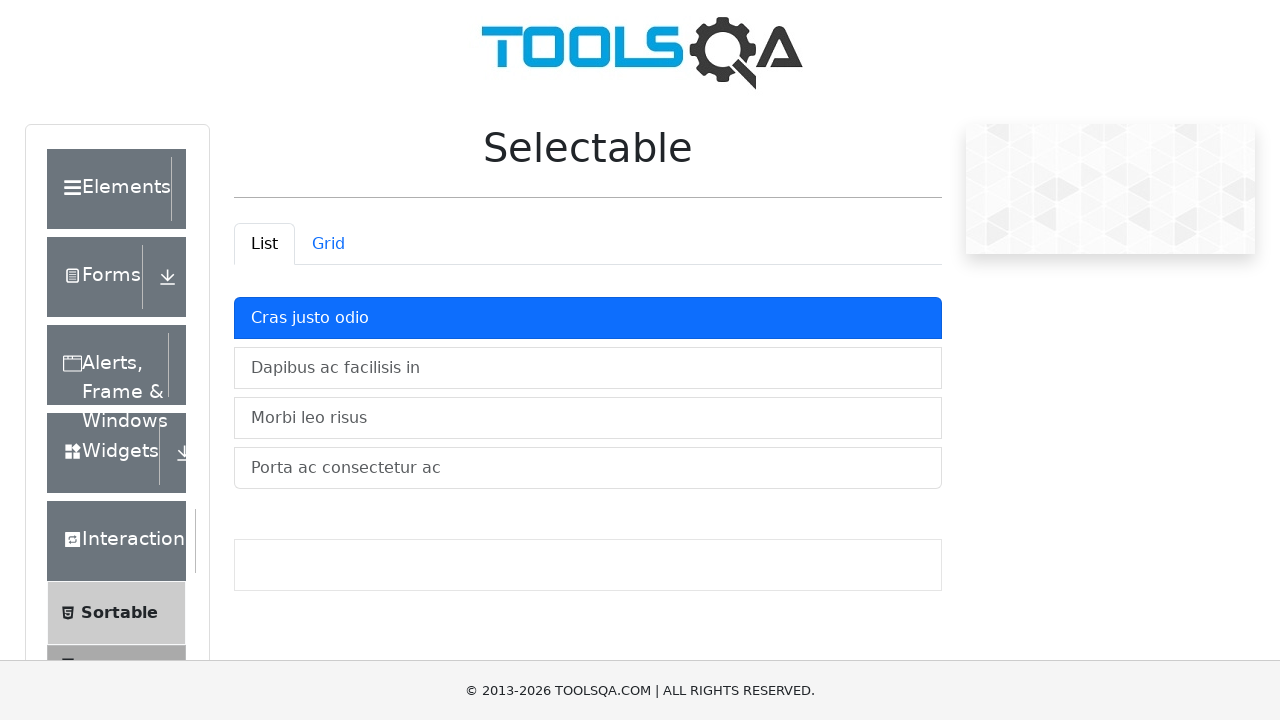

Clicked first item again to unselect it at (588, 318) on xpath=//*[@id='verticalListContainer']/li[1]
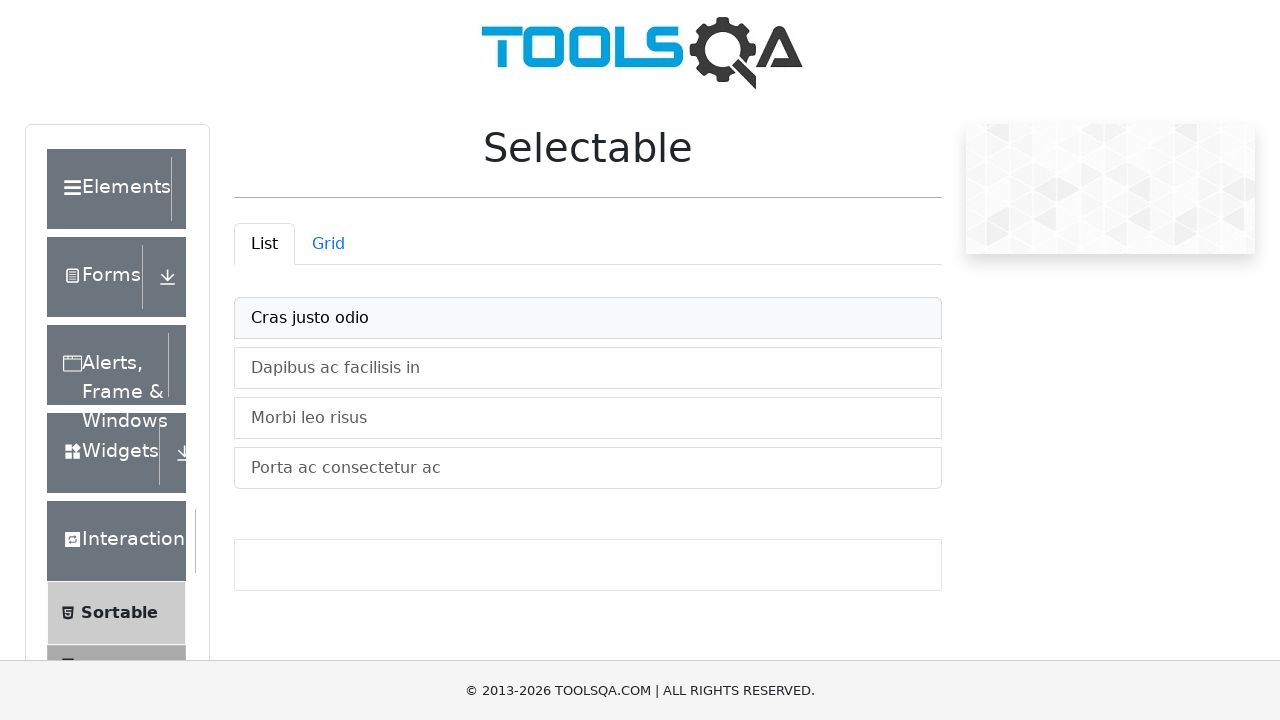

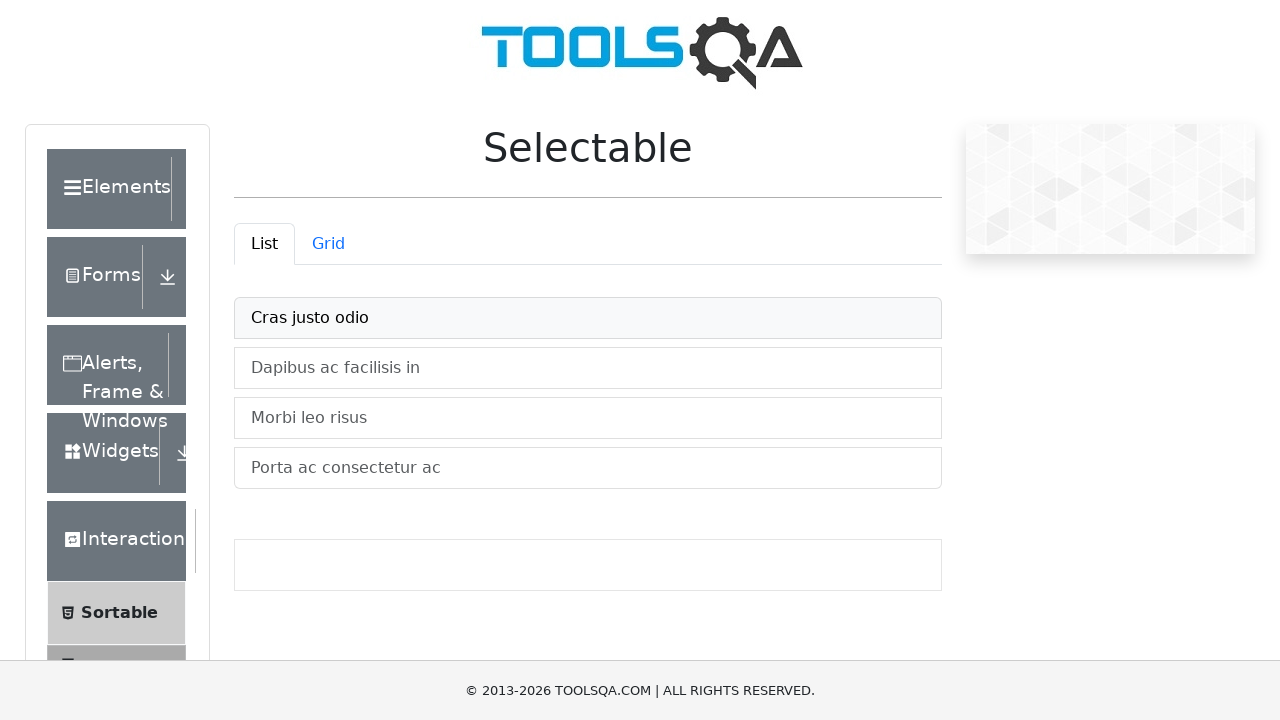